Tests file download functionality by navigating to a download page and clicking on a download link to initiate a file download.

Starting URL: http://the-internet.herokuapp.com/download

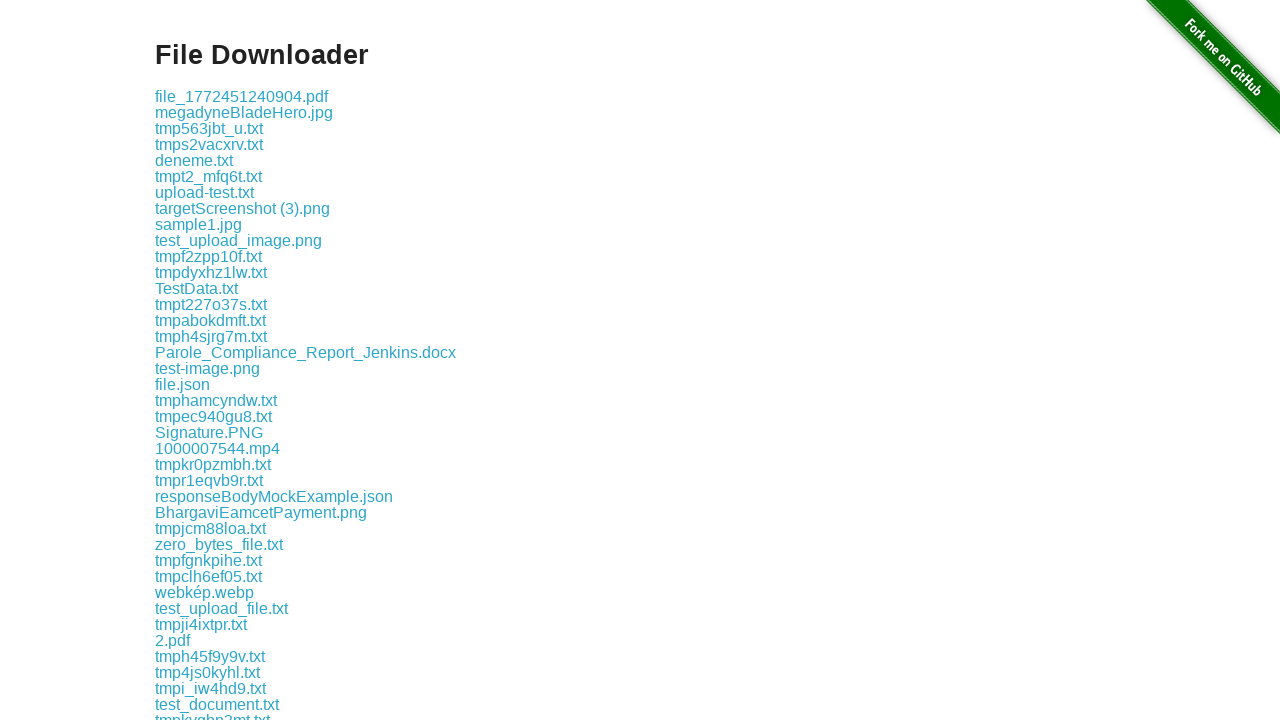

Clicked the first download link on the page at (242, 96) on .example a
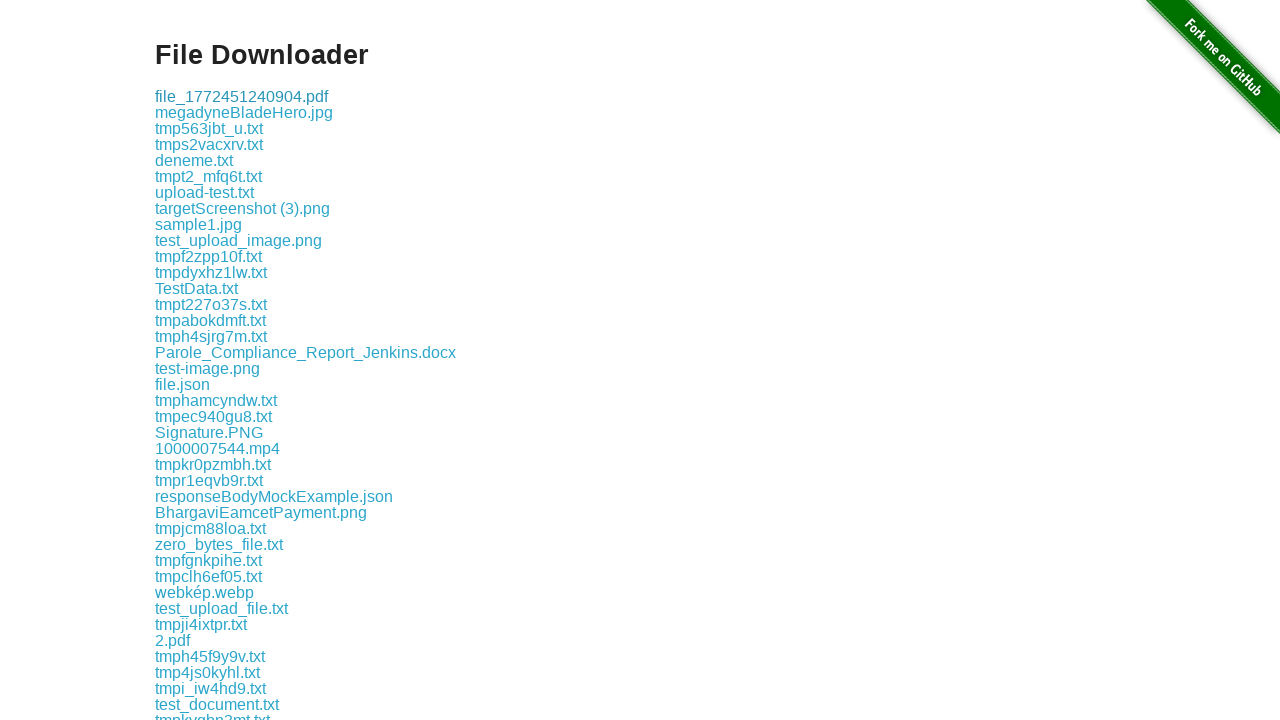

Waited 2 seconds for the download to initiate
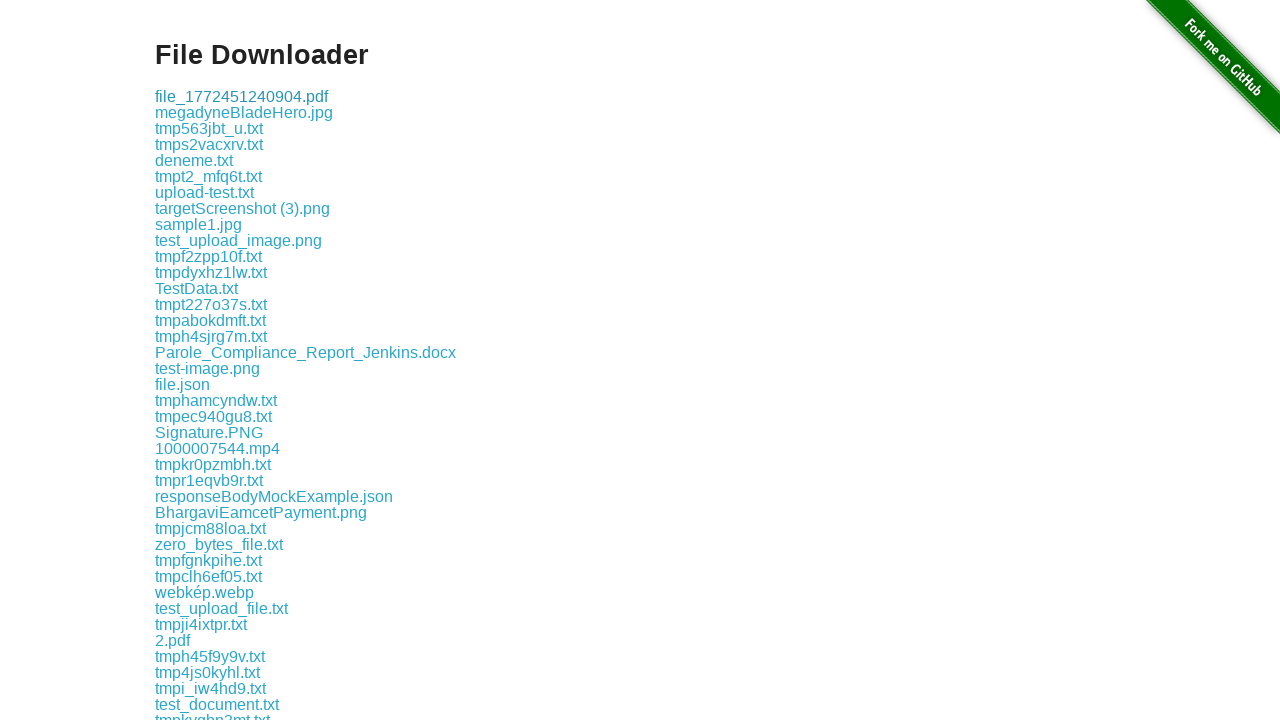

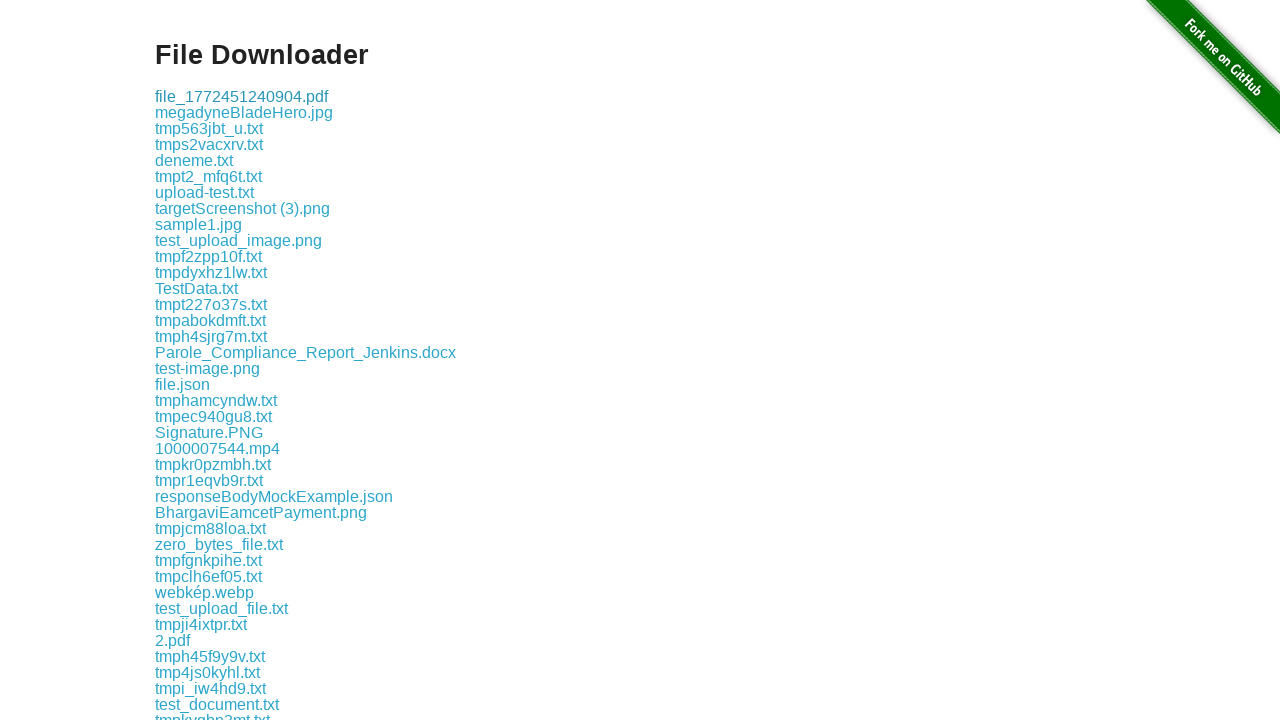